Tests the fitness application's exercise day functionality by creating exercises, adding them to a daily log with quantities, verifying calorie calculations, clearing the day, and deleting the created exercises.

Starting URL: https://fitnessapplication.github.io/

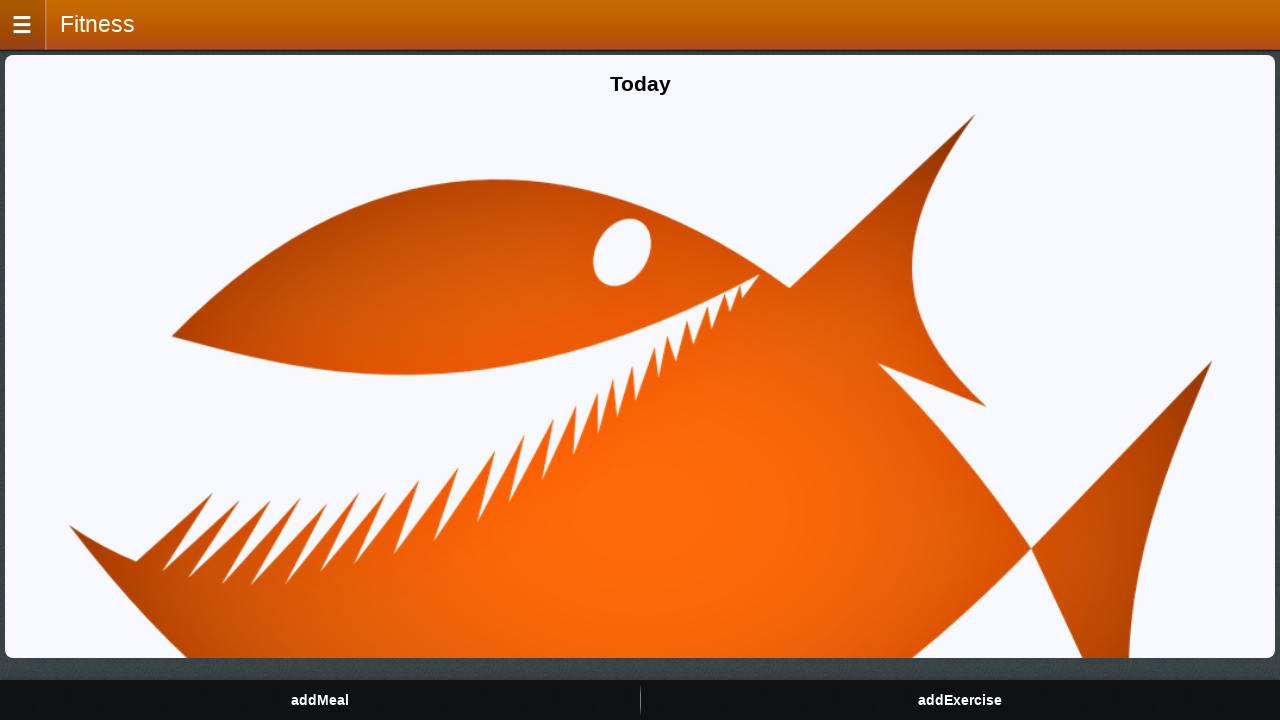

Clicked sidebar trigger to open navigation menu at (24, 25) on #sidebar_trigger
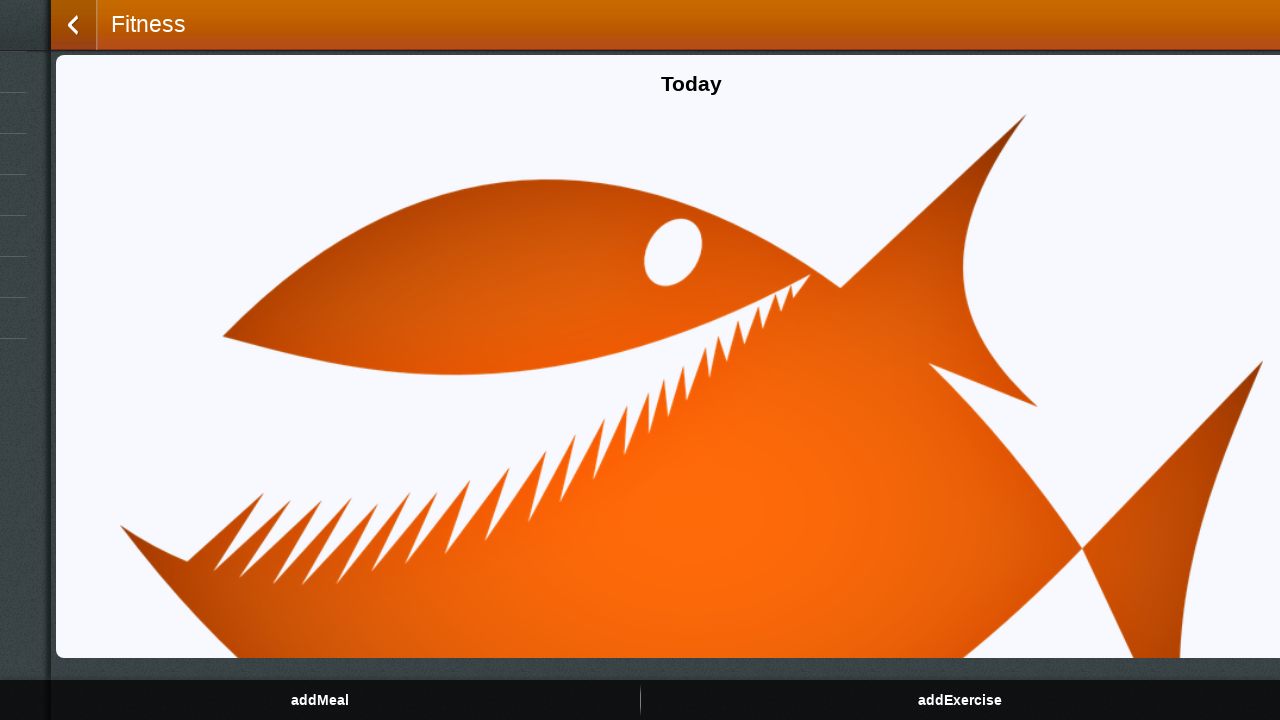

Navigated to exercises page from sidebar at (423, 154) on #execisesPageMenu
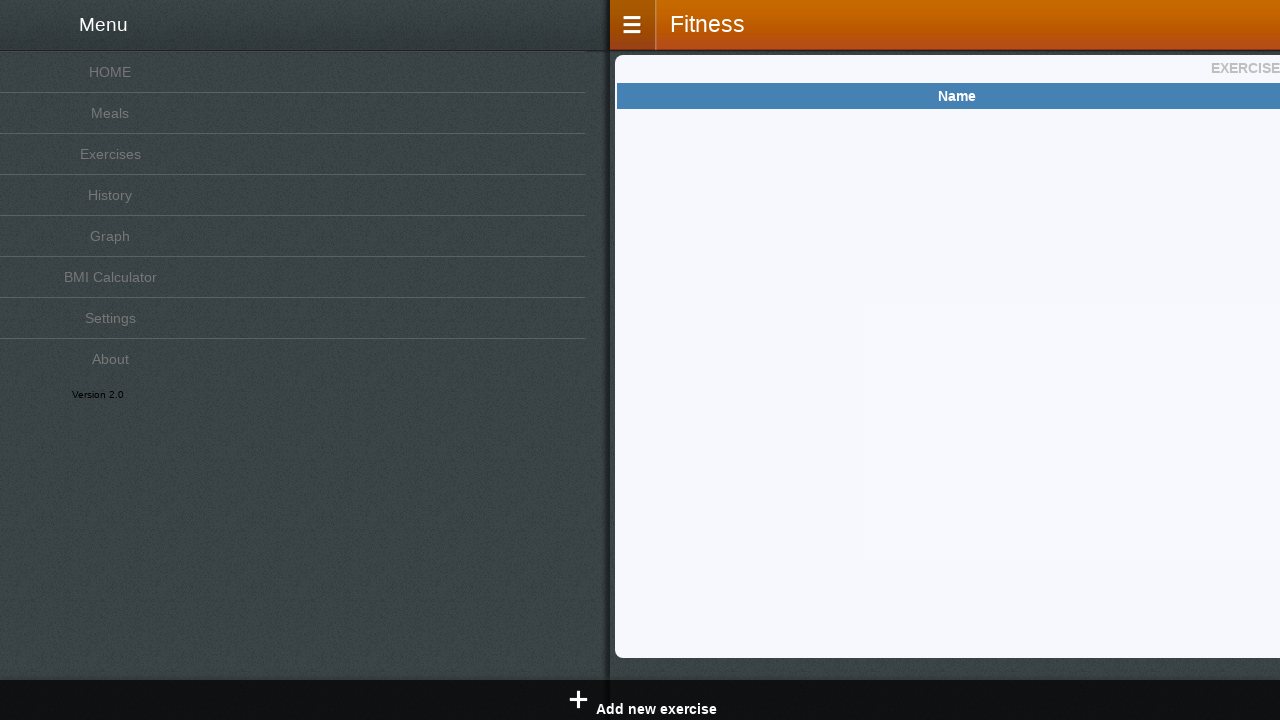

Clicked button to add new exercise at (640, 700) on #addNewExerciseButton
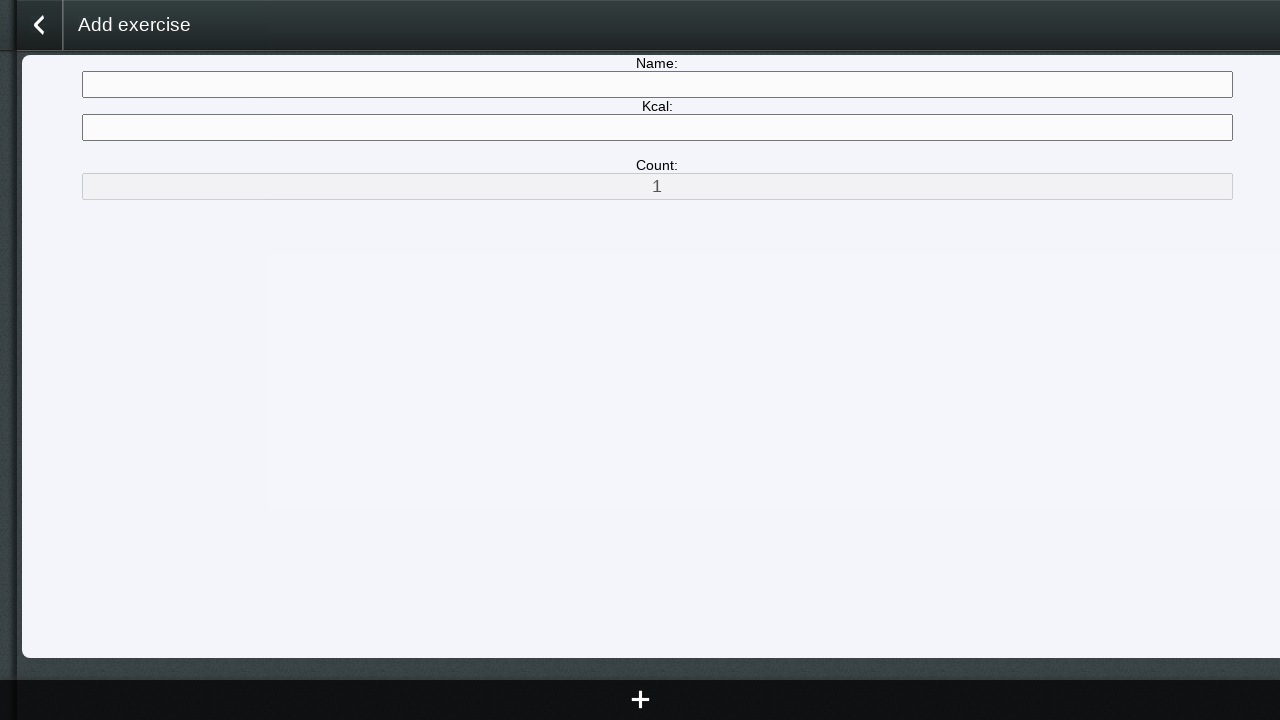

Filled exercise name field with 'globalExercise1' on #addExerciseForm > input[name='nameE']
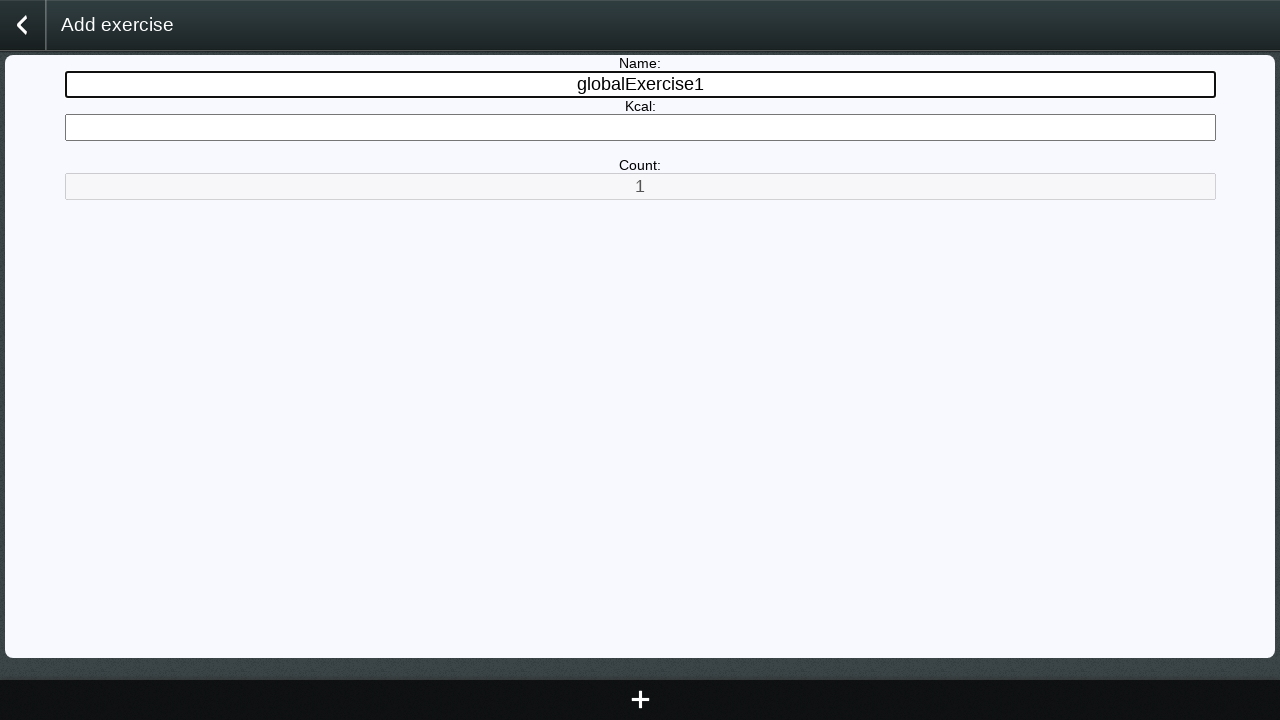

Filled calorie field with 100 kcal on #addExerciseForm > input[name='kcal']
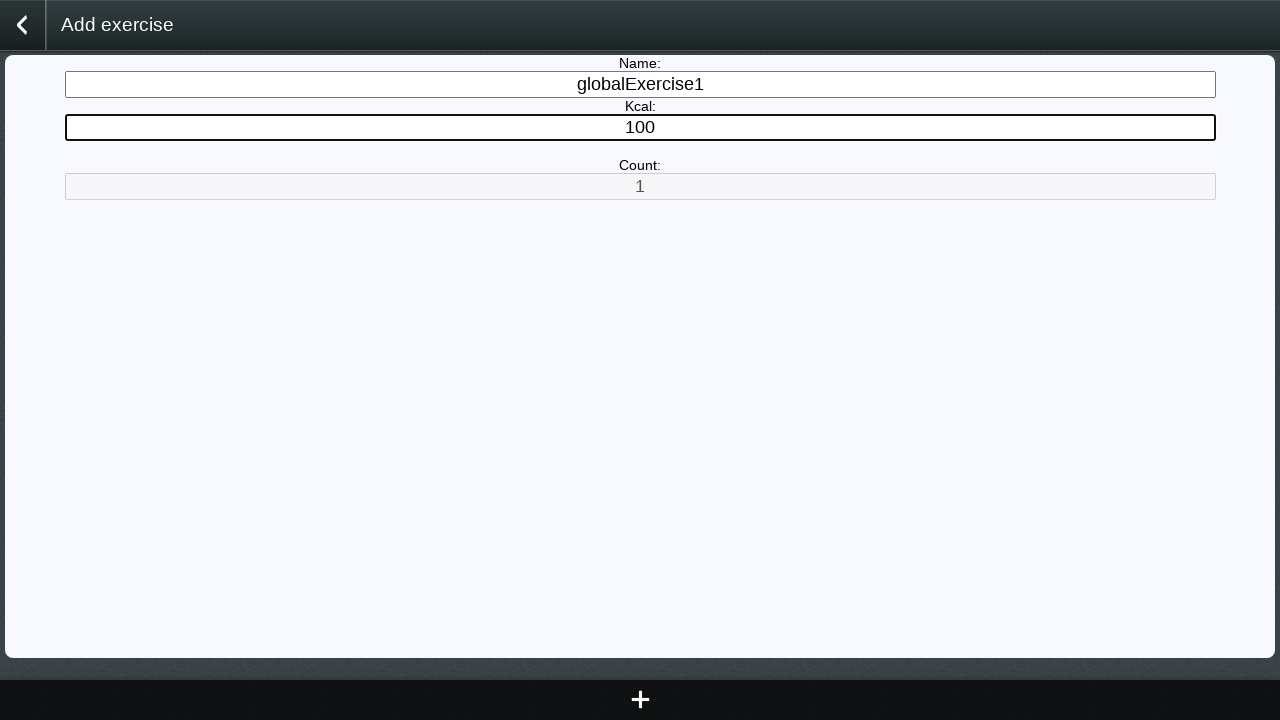

Clicked save button to create first exercise at (640, 700) on #saveButton
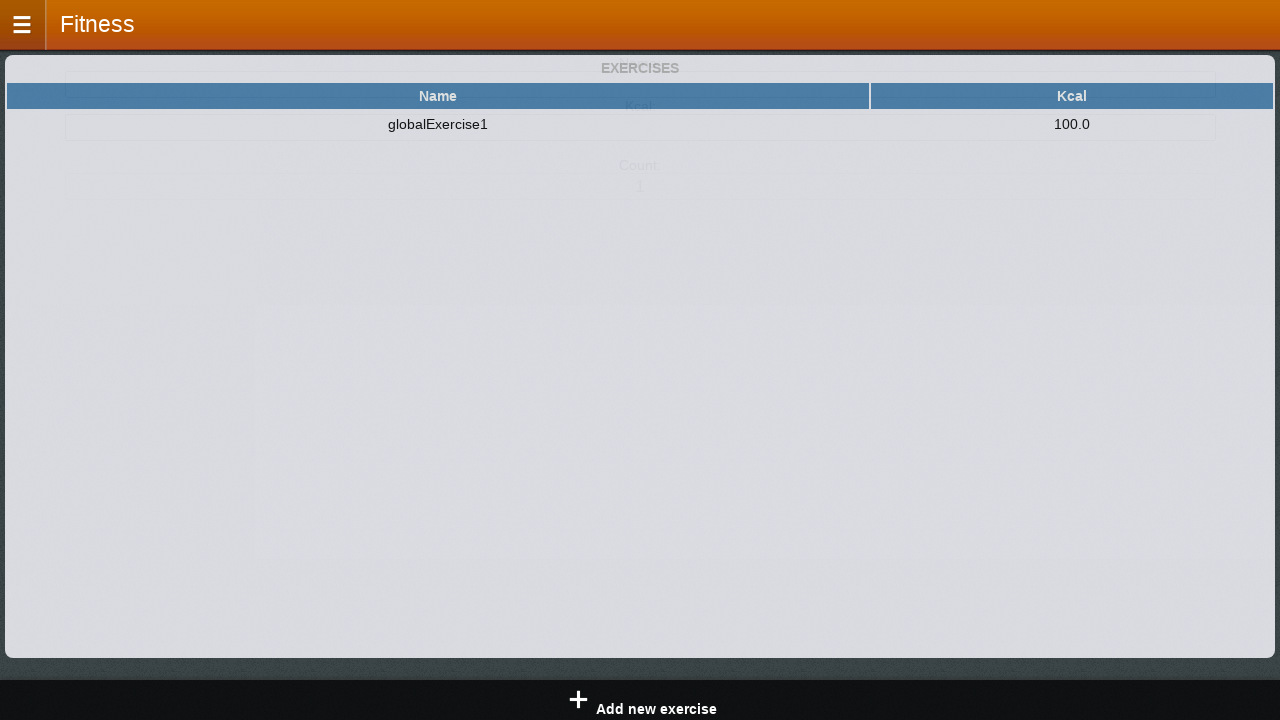

Accepted confirmation dialog for first exercise
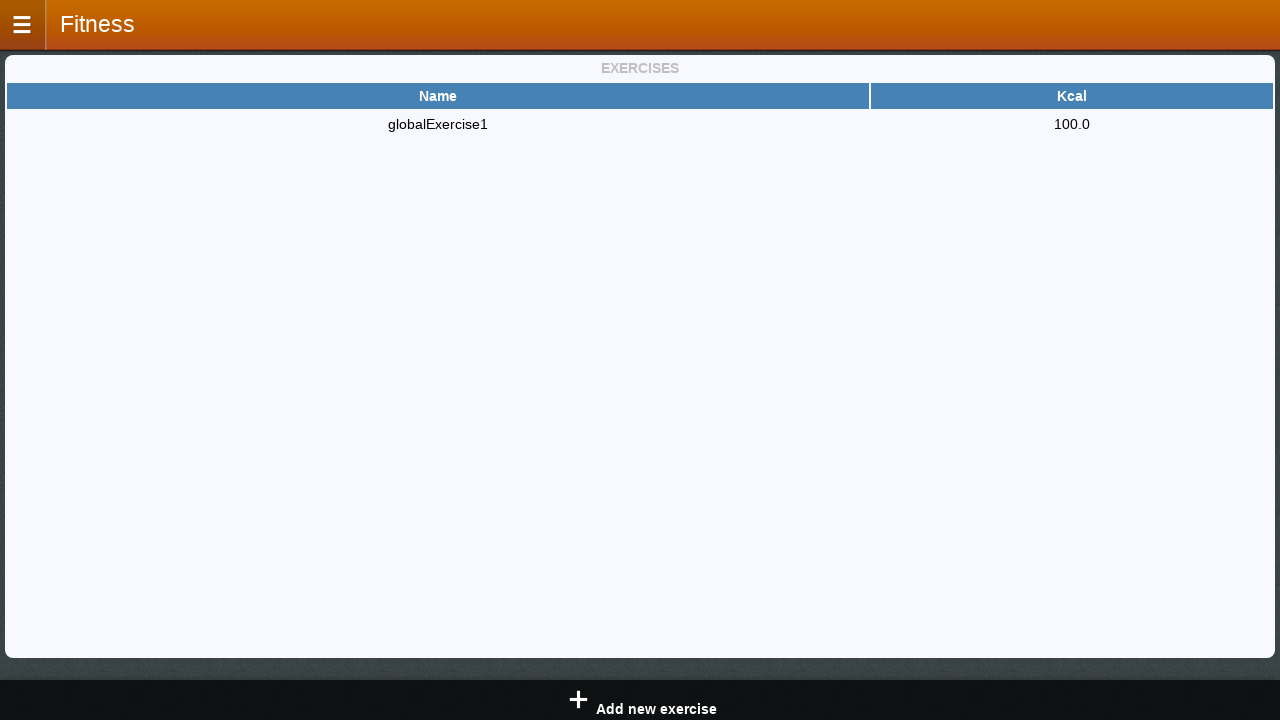

Clicked button to add second exercise at (640, 700) on #addNewExerciseButton
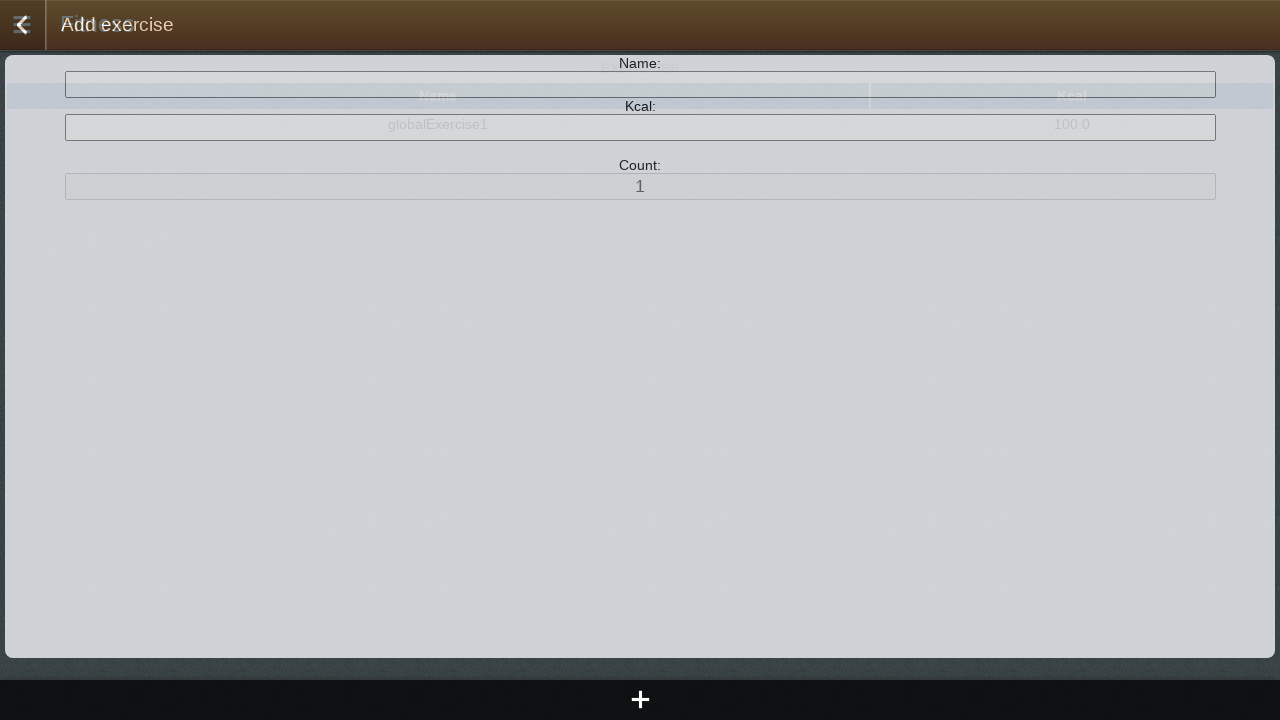

Filled exercise name field with 'globalExercise2' on #addExerciseForm > input[name='nameE']
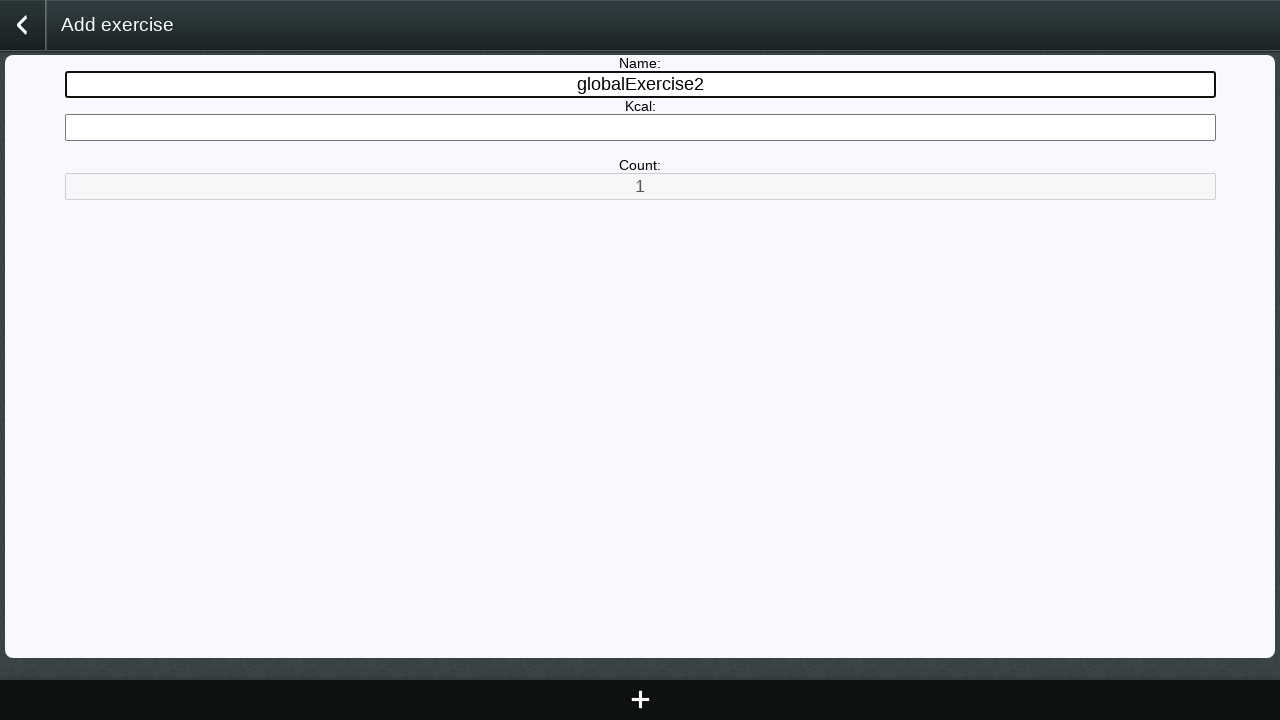

Filled calorie field with 200 kcal on #addExerciseForm > input[name='kcal']
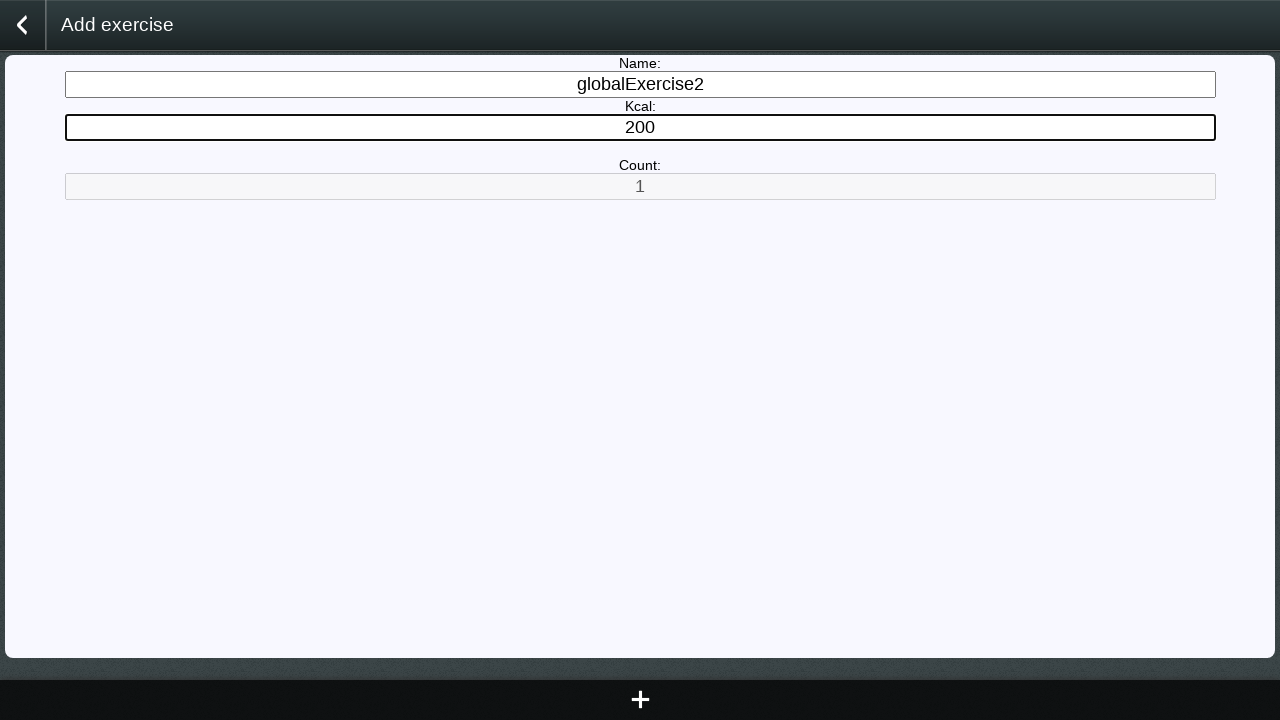

Clicked save button to create second exercise at (640, 700) on #saveButton
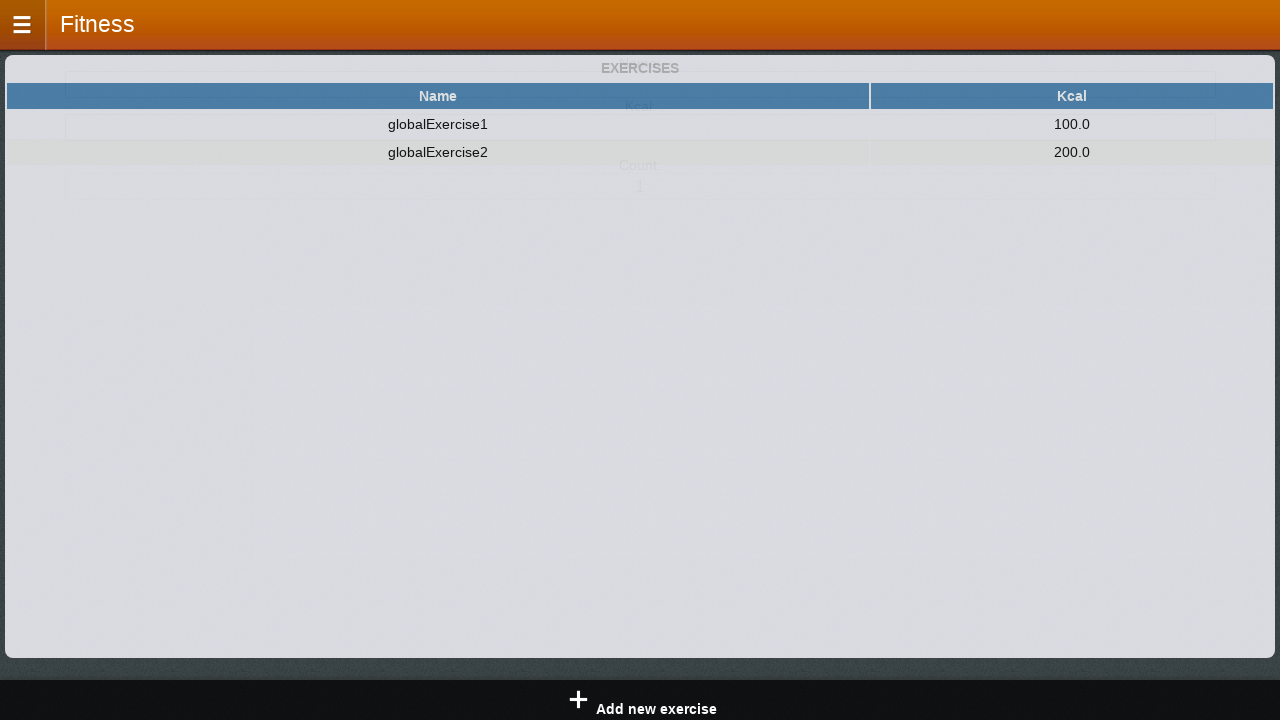

Waited for second exercise creation to complete
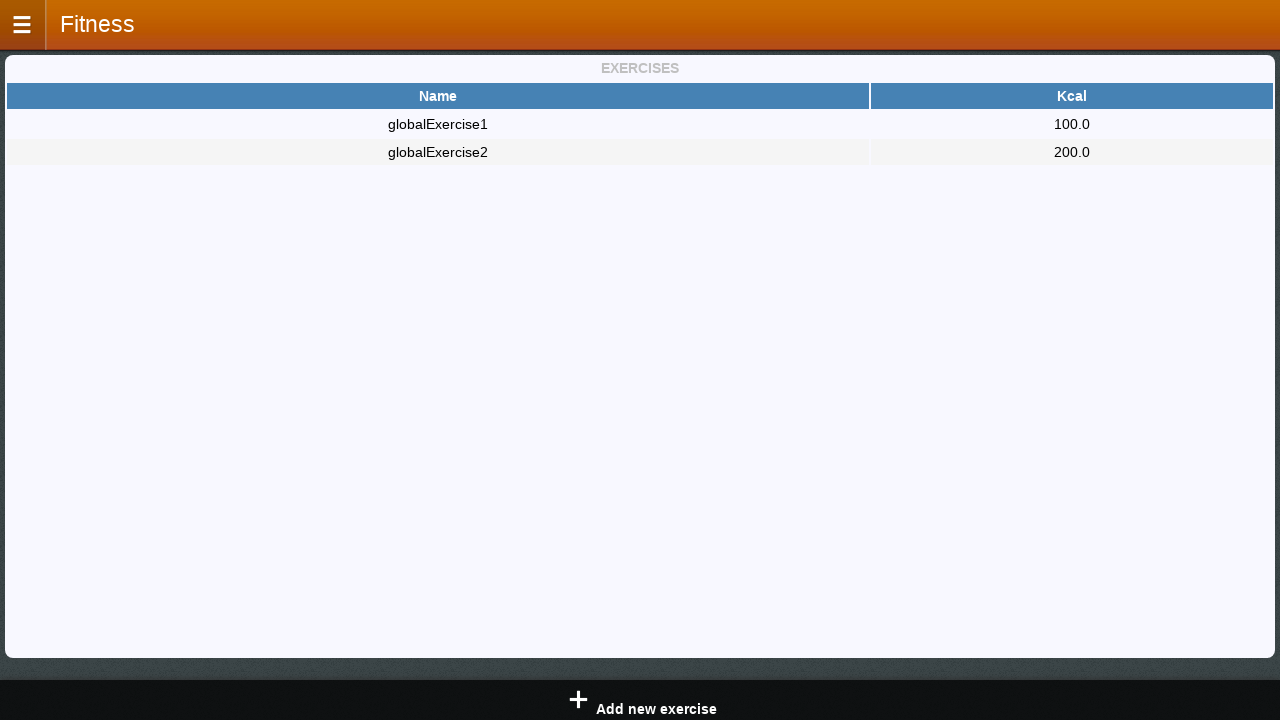

Clicked sidebar trigger to open navigation menu at (24, 25) on #sidebar_trigger
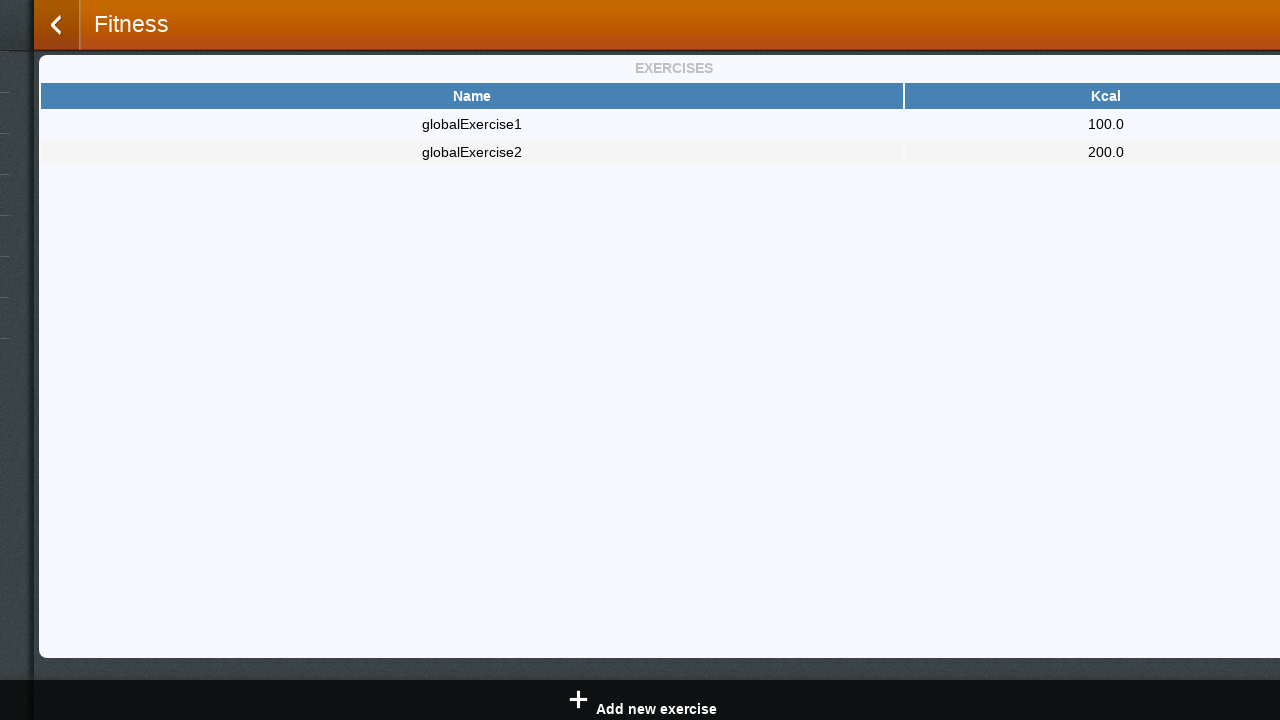

Navigated to home page from sidebar at (513, 72) on #homePageMenu
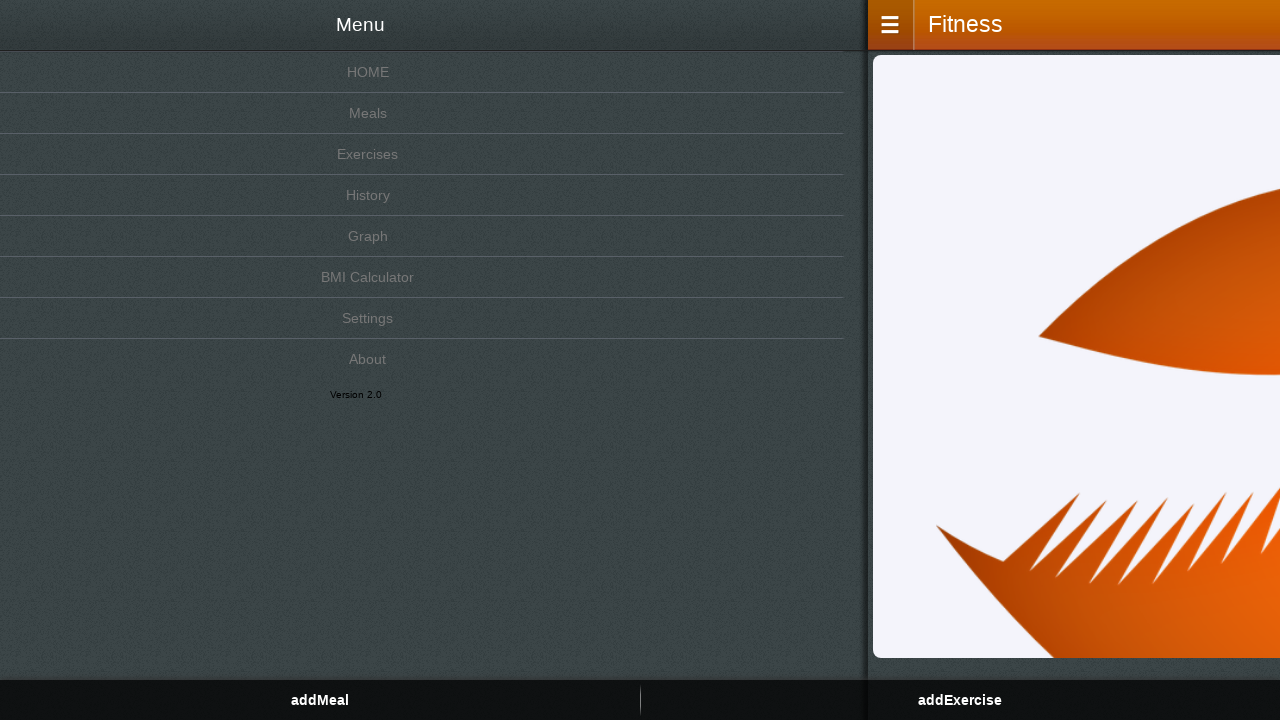

Verified home board is empty at start of day
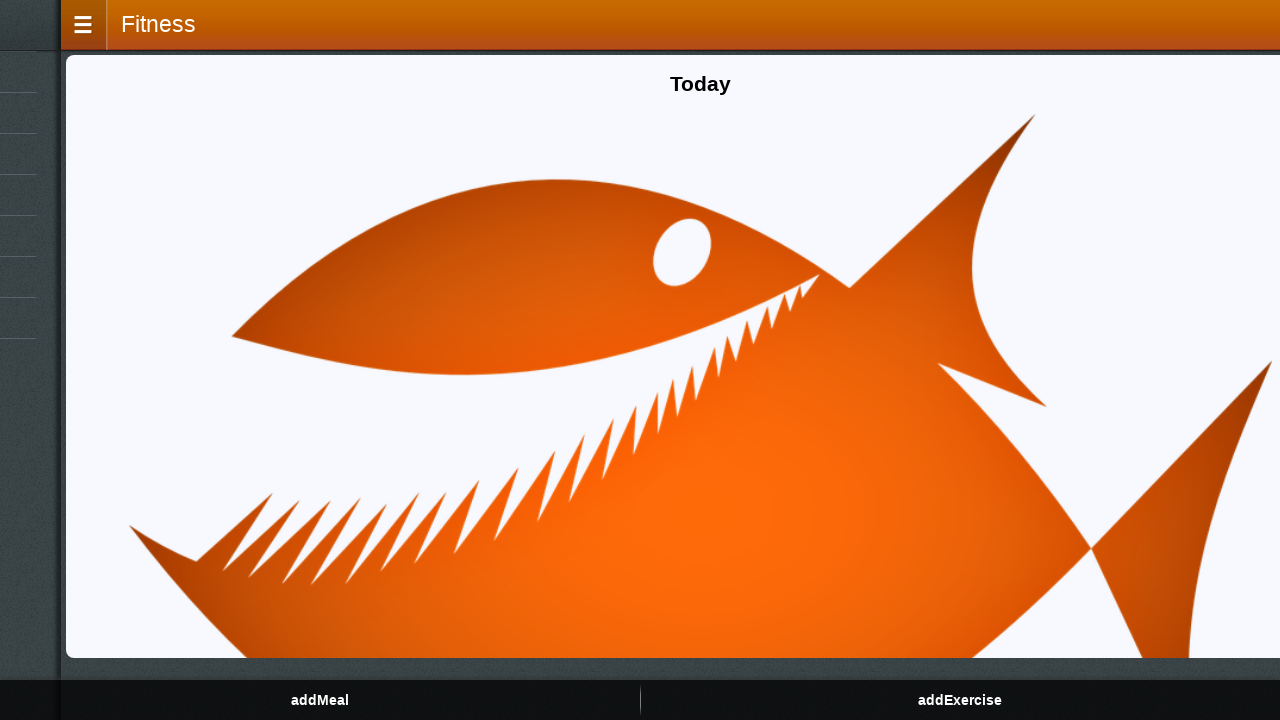

Clicked button to add exercise to daily log at (960, 700) on #addExerciseButton
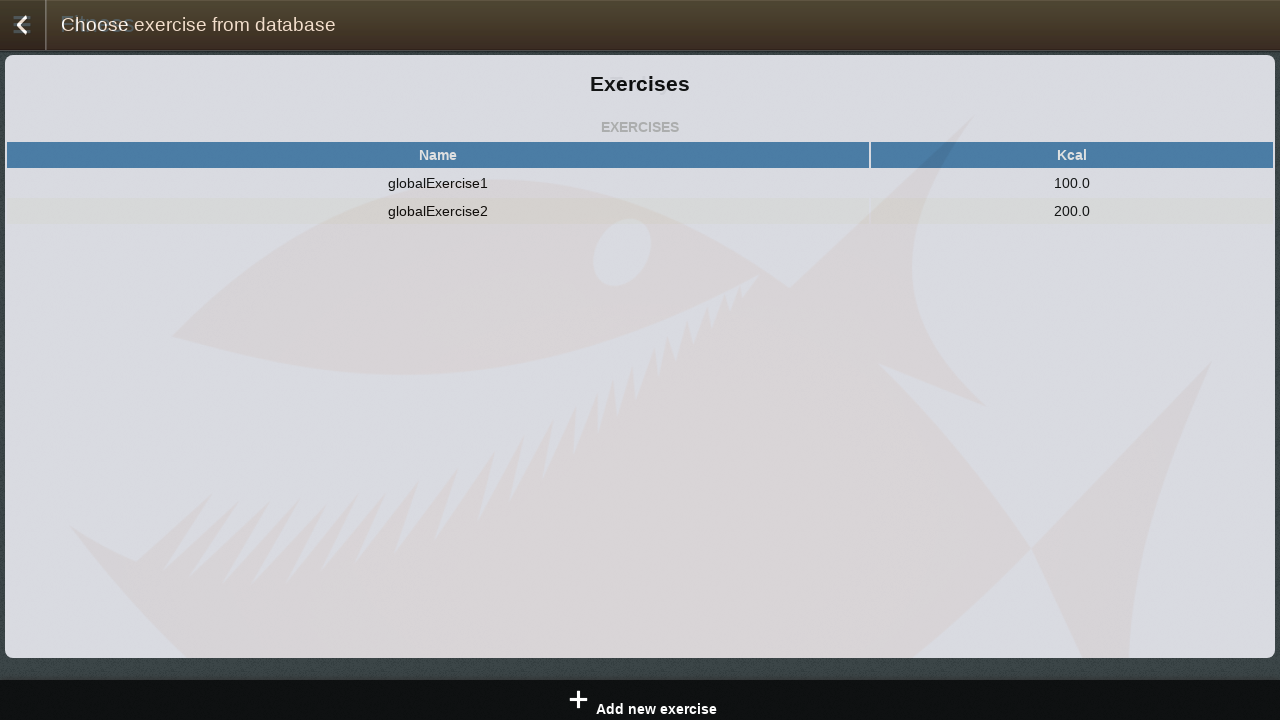

Selected first exercise (globalExercise1) from exercises board at (438, 183) on #addFromExercisesBoard > table.dayTable > tbody > tr > td
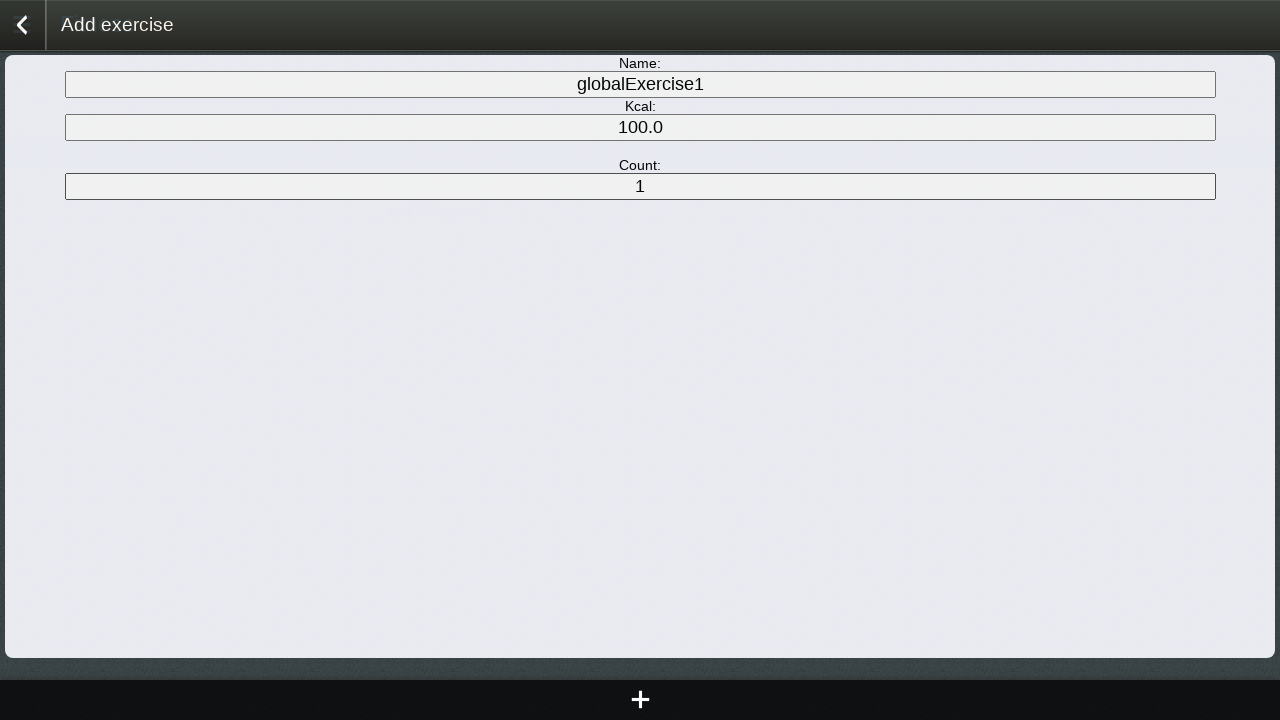

Filled quantity field with 2 for first exercise on #addExerciseForm > input[name='count']
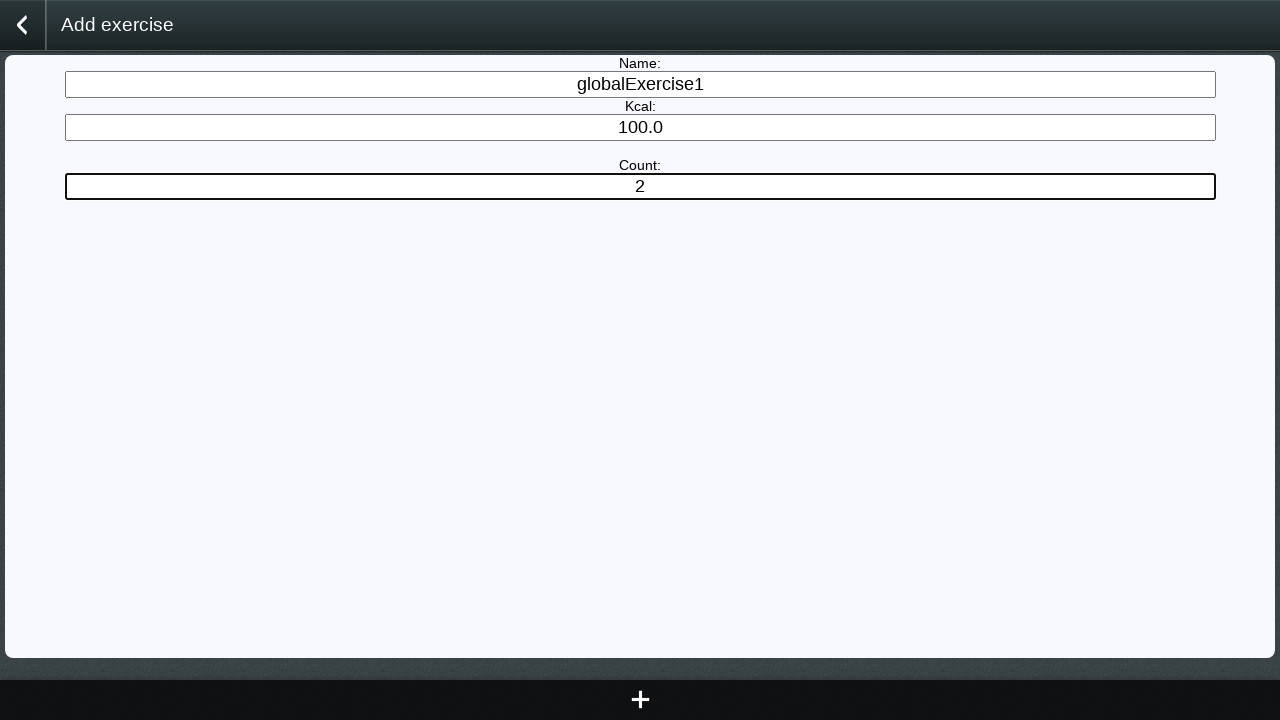

Clicked save button to add first exercise to daily log at (640, 700) on #saveButton
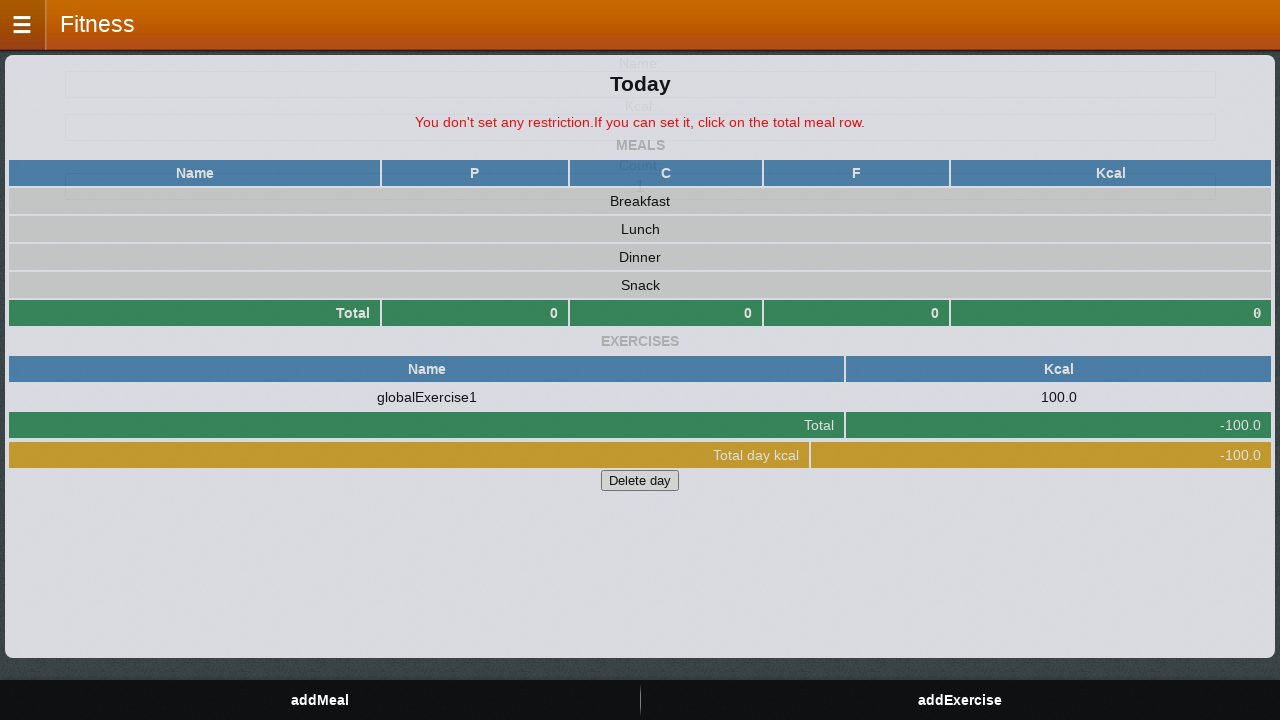

Waited for first exercise to be added to daily log
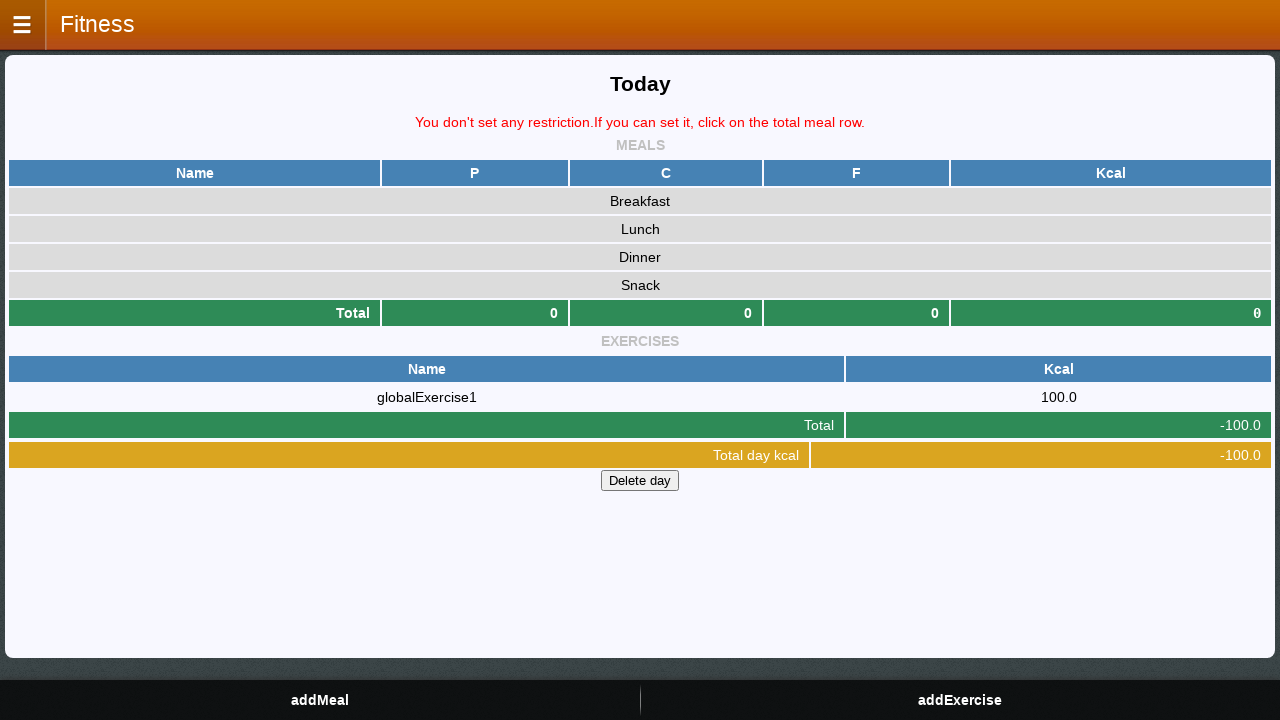

Clicked button to add another exercise to daily log at (960, 700) on #addExerciseButton
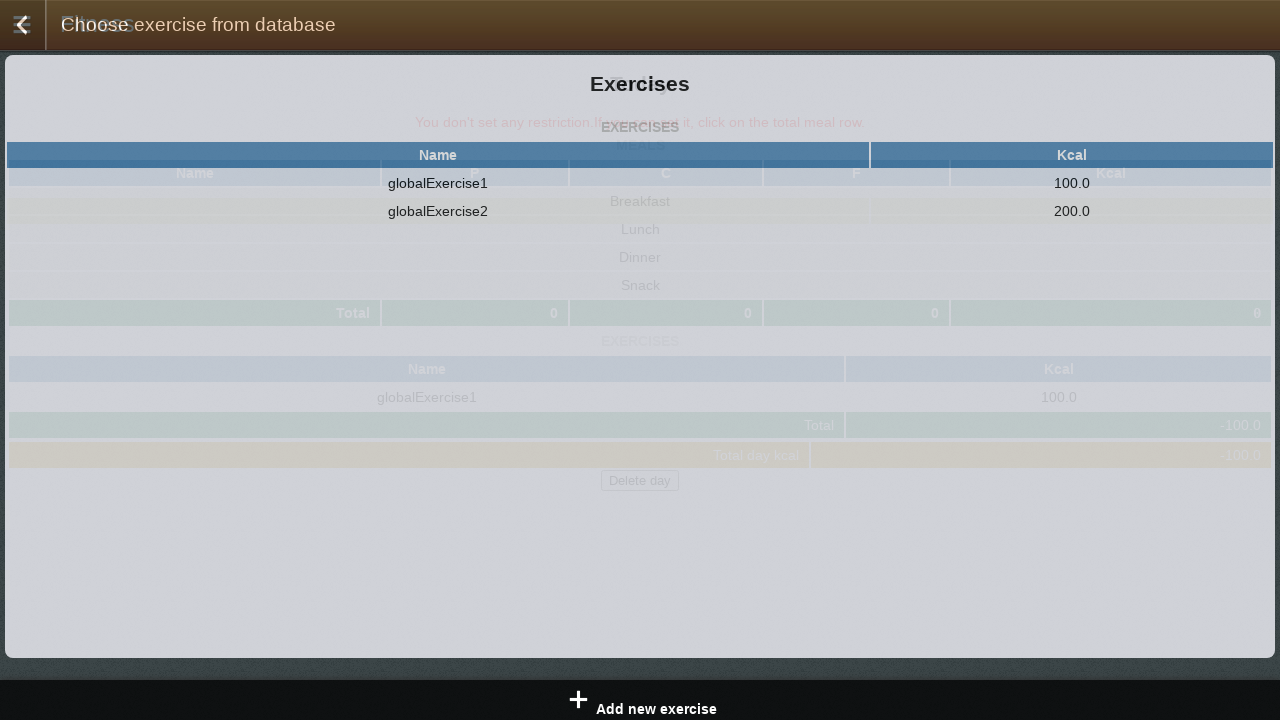

Selected second exercise (globalExercise2) from exercises board at (438, 211) on xpath=//div[@id='addFromExercisesBoard']/table/tbody/tr[2]/td
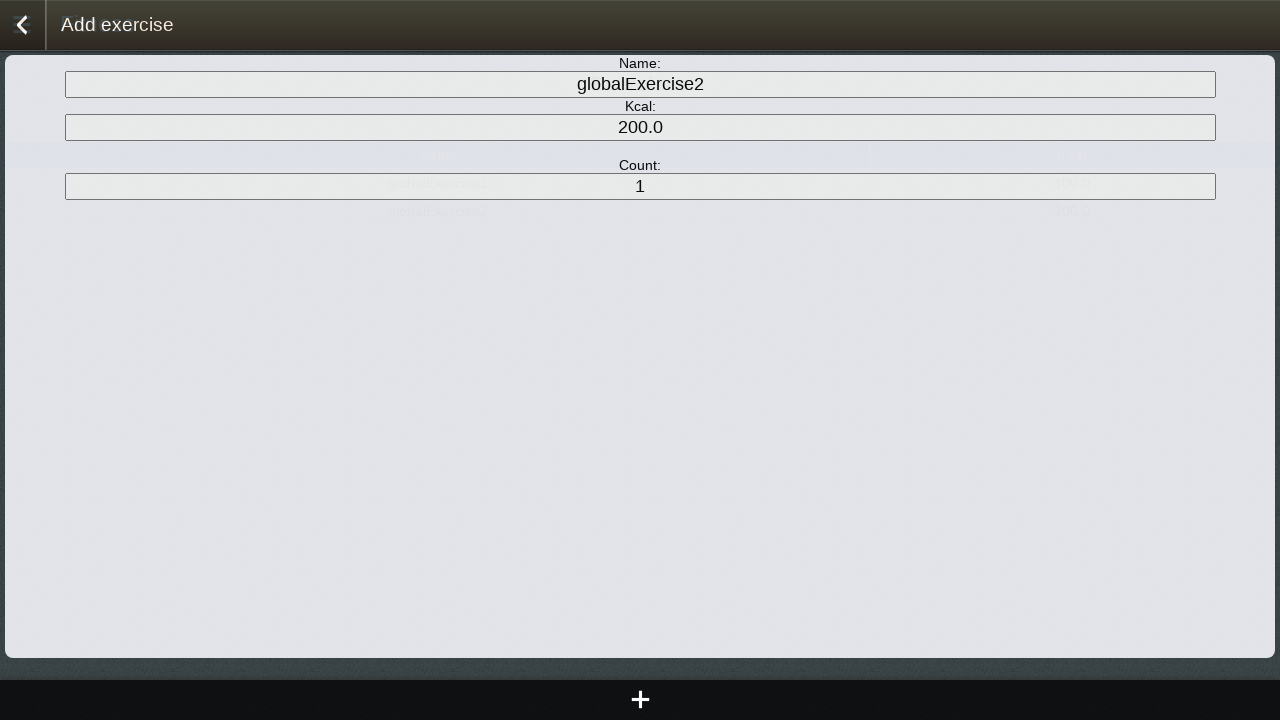

Clicked save button to add second exercise to daily log with default quantity at (640, 700) on #saveButton
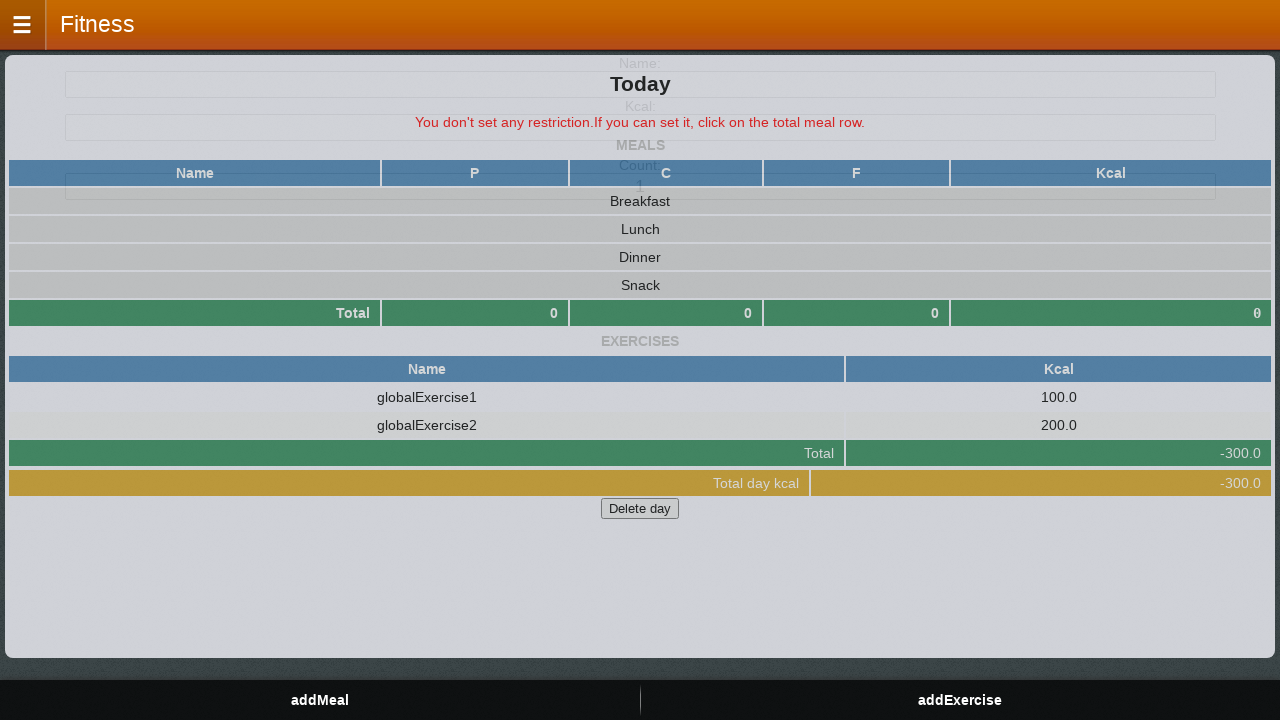

Waited for second exercise to be added to daily log
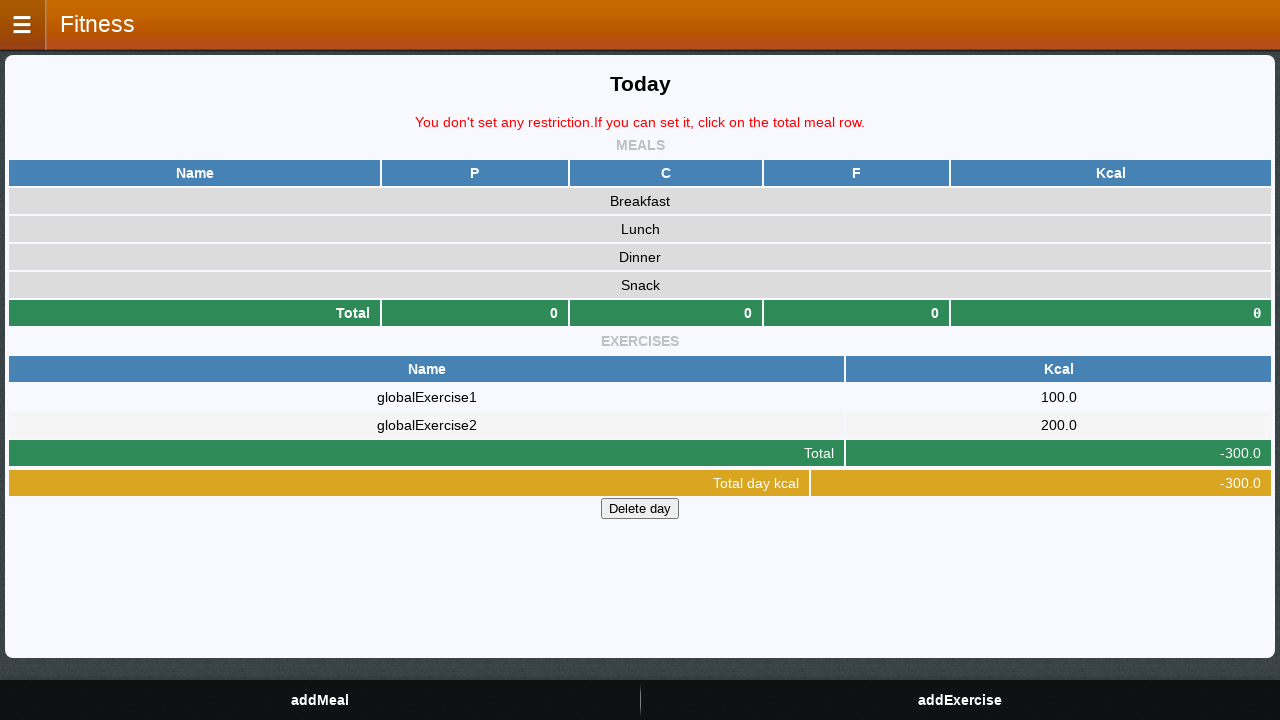

Clicked button to clear the daily exercise log at (640, 508) on xpath=//div[@id='homeBoard']/table/button
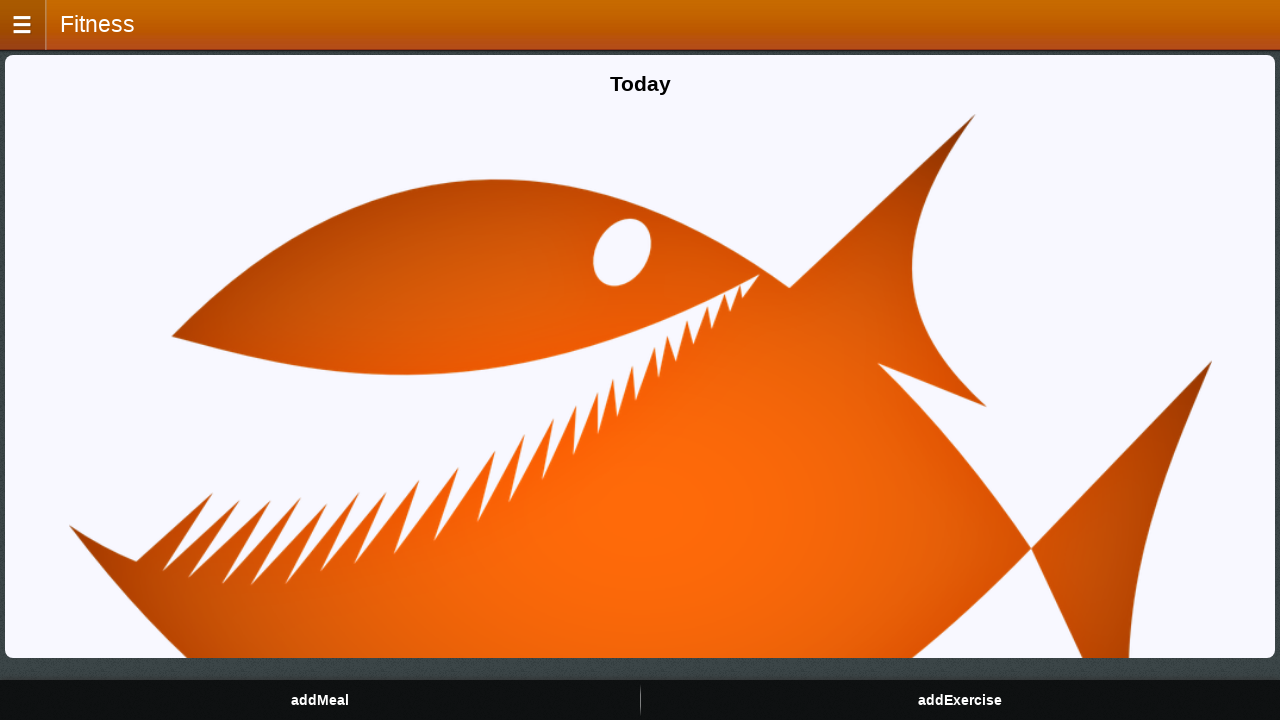

Confirmed clearing of daily log
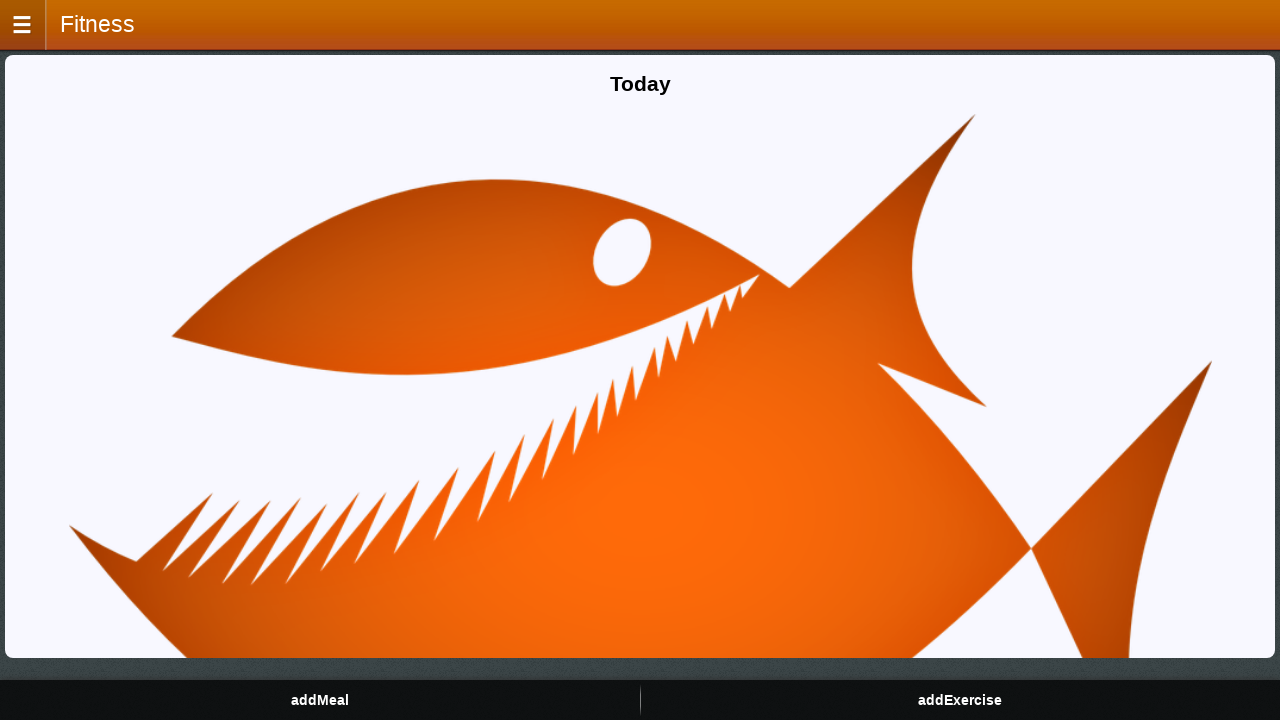

Clicked sidebar trigger to open navigation menu at (24, 25) on #sidebar_trigger
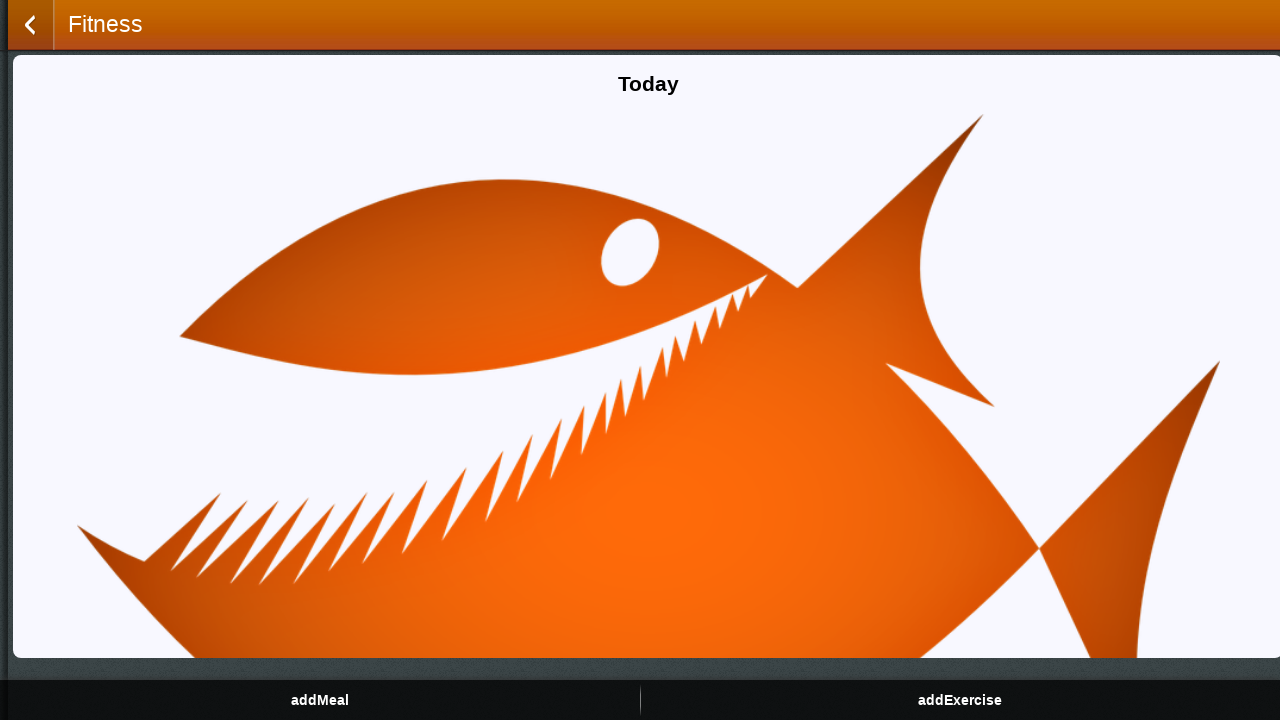

Navigated to exercises page for cleanup at (338, 154) on #execisesPageMenu
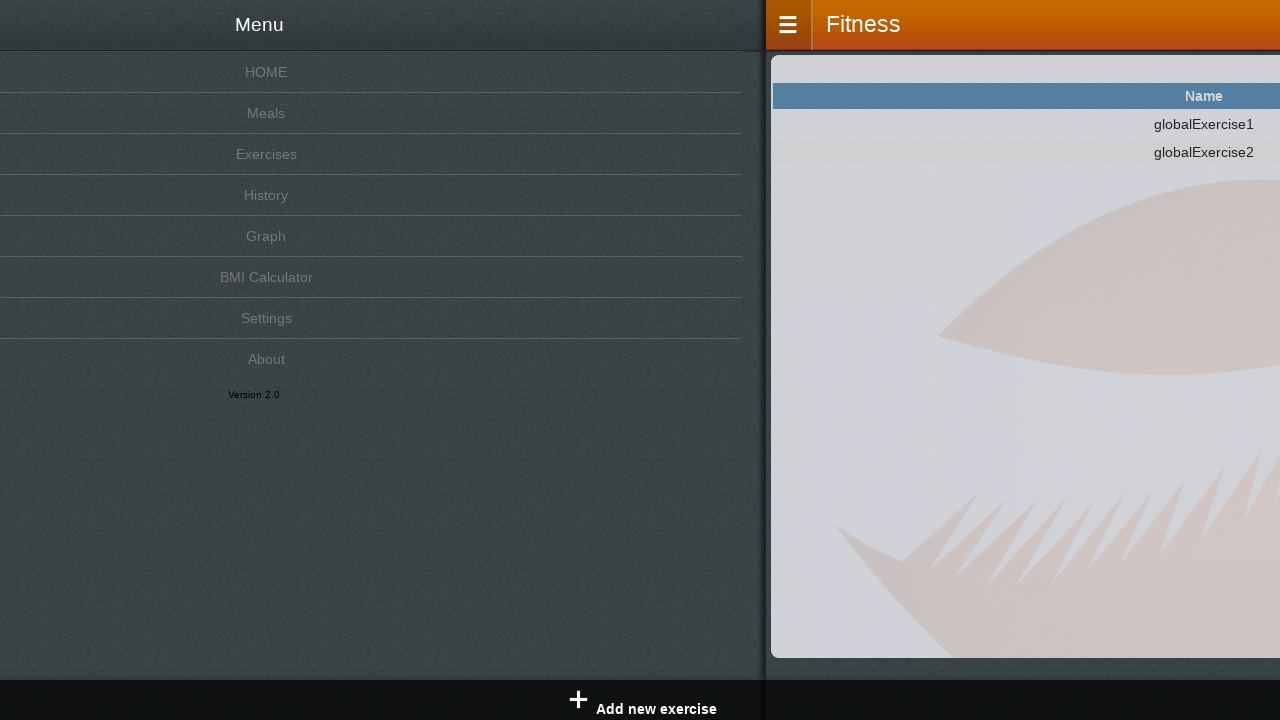

Selected first exercise (globalExercise1) for deletion at (438, 124) on #exercisesBoard > table.dayTable > tbody > tr > td
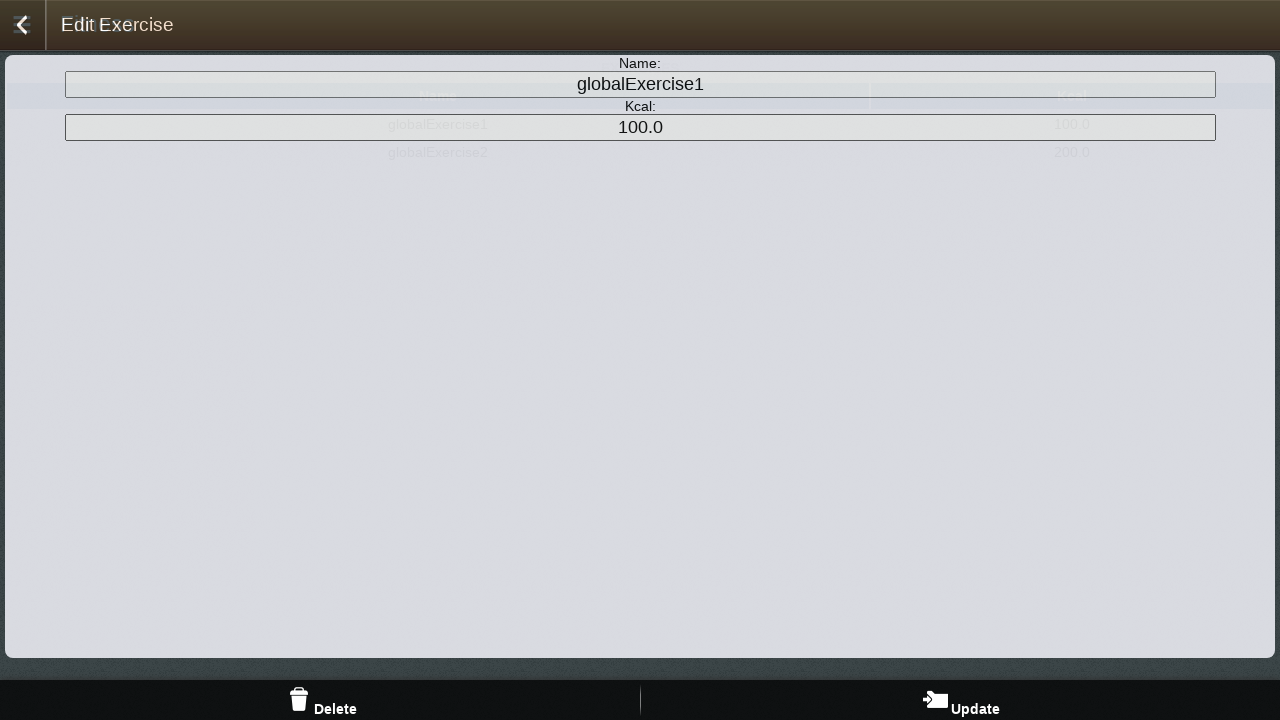

Clicked delete button to remove first exercise at (320, 700) on #deleteIconEdit
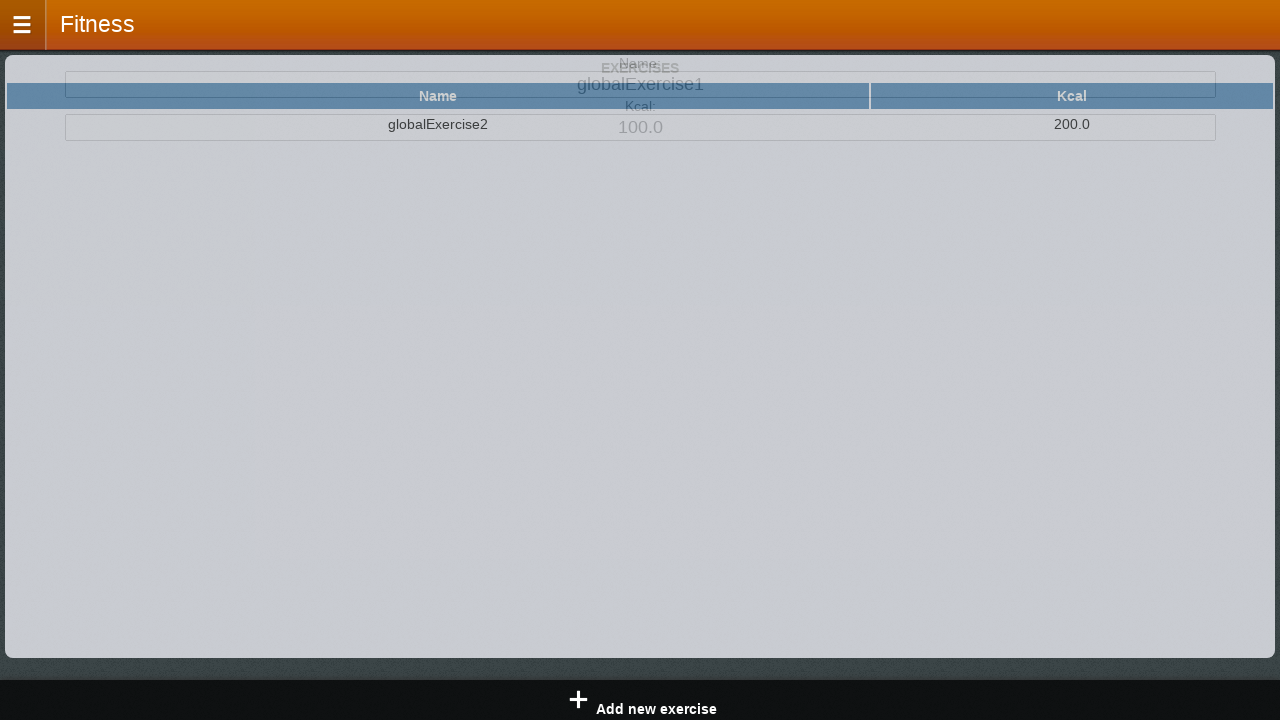

Waited for first exercise to be deleted
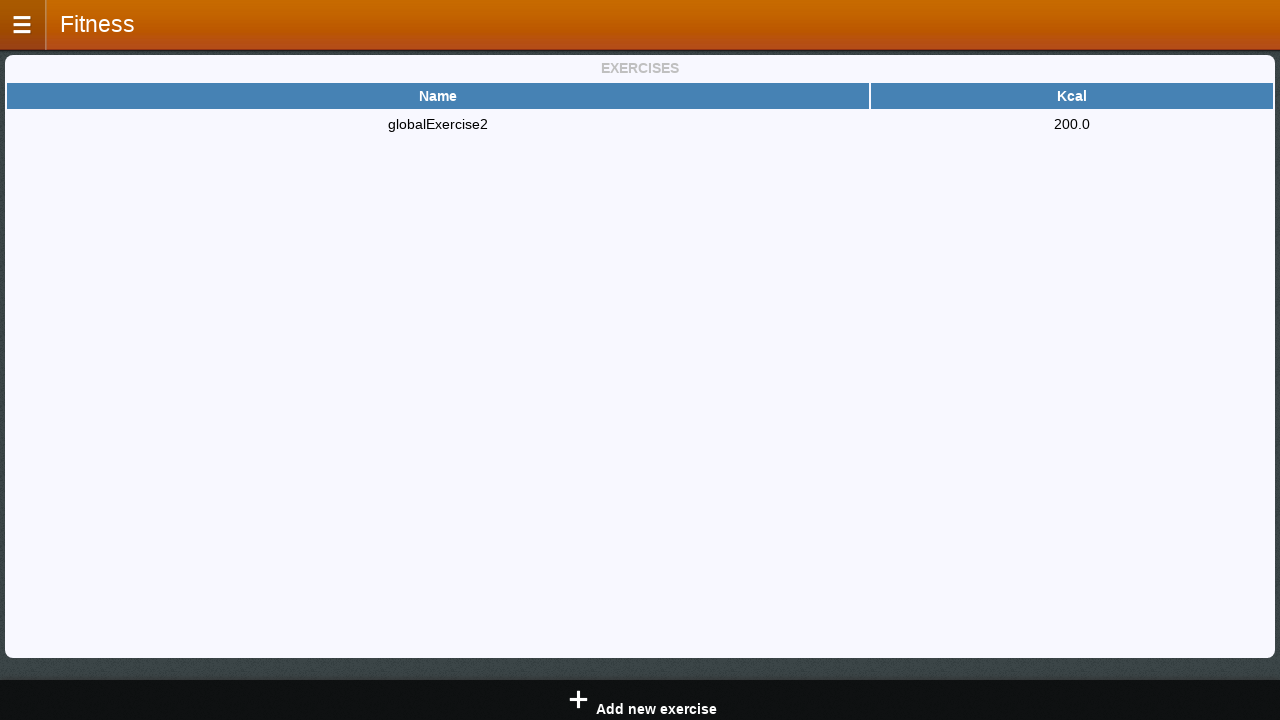

Selected second exercise (globalExercise2) for deletion at (438, 124) on #exercisesBoard > table.dayTable > tbody > tr > td
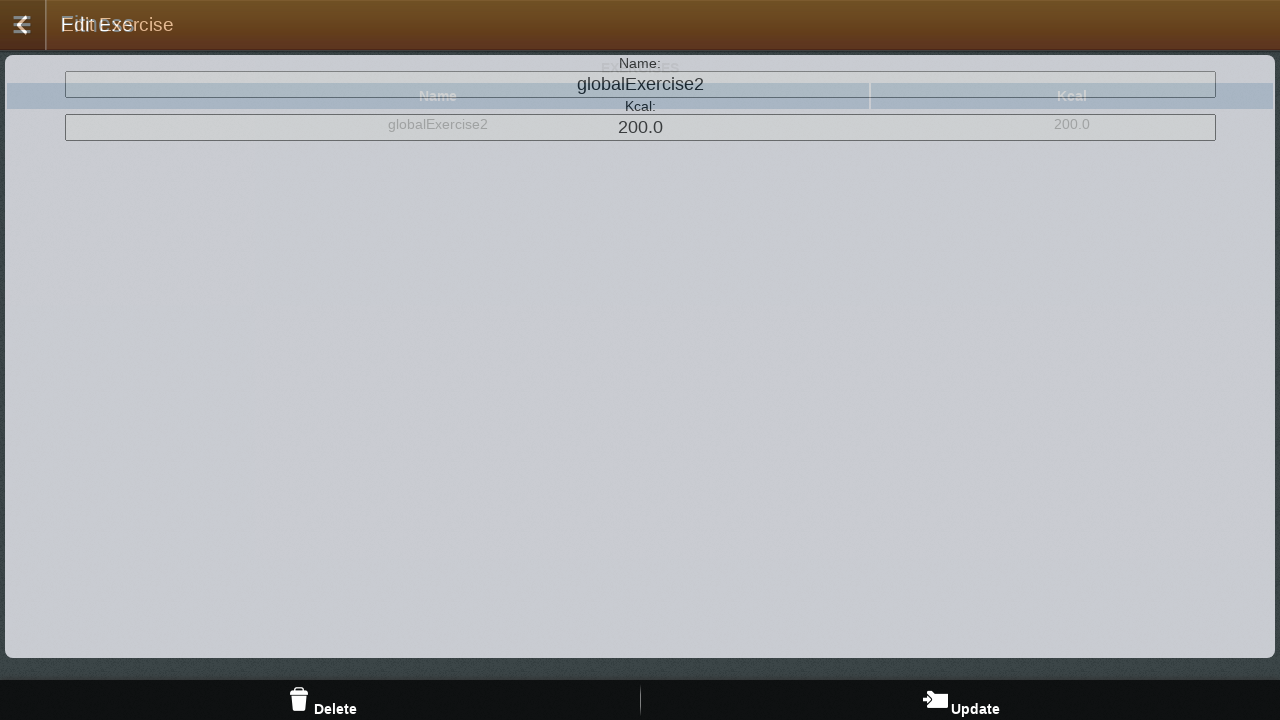

Clicked delete button to remove second exercise at (320, 700) on #deleteIconEdit
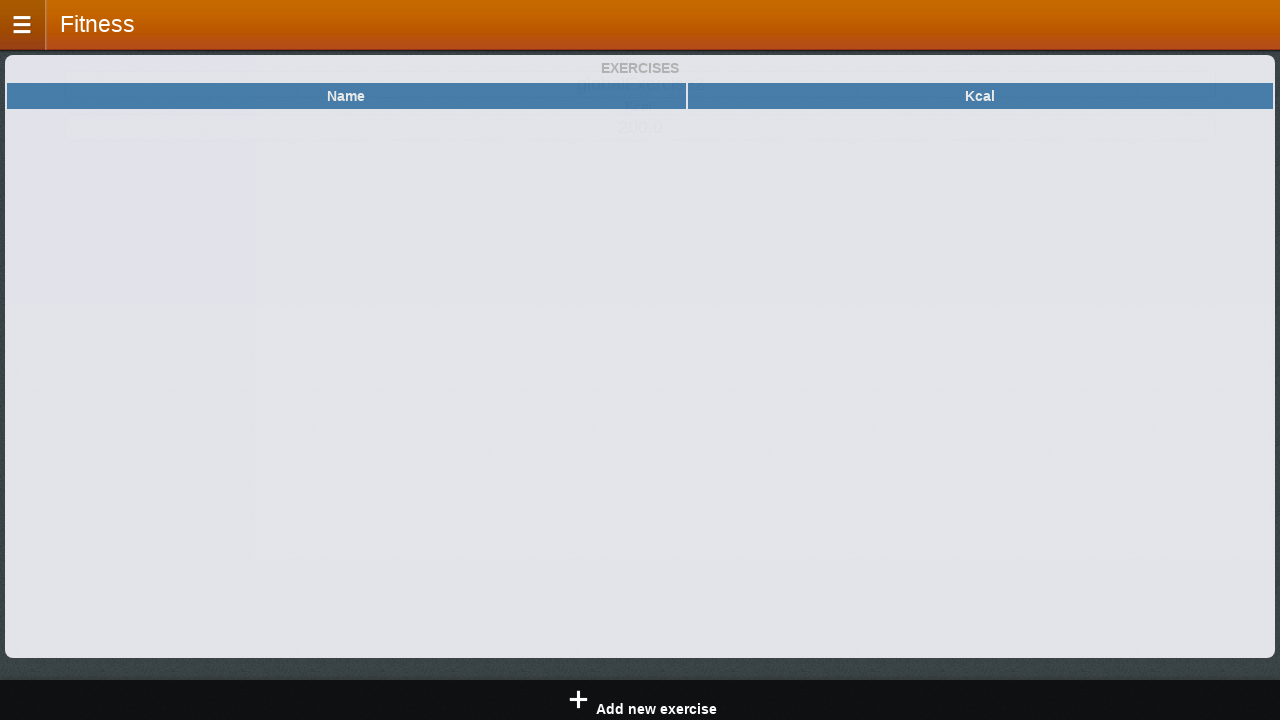

Waited for second exercise to be deleted and test cleanup completed
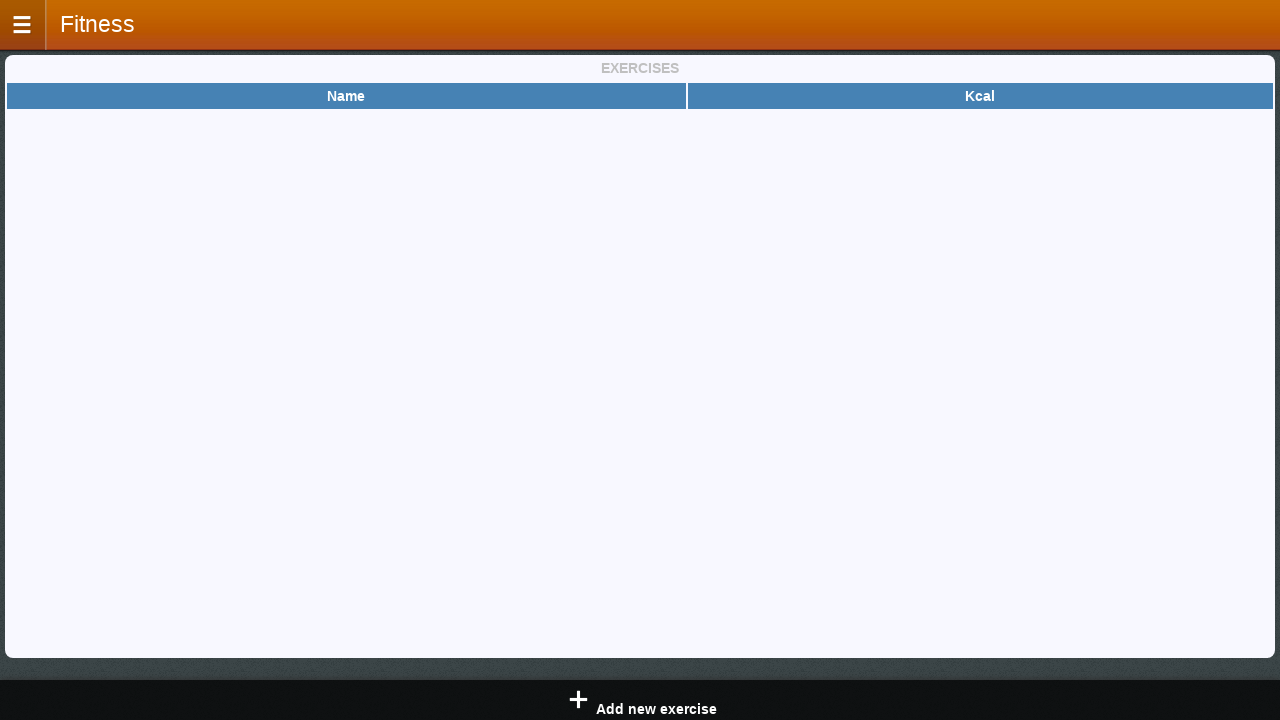

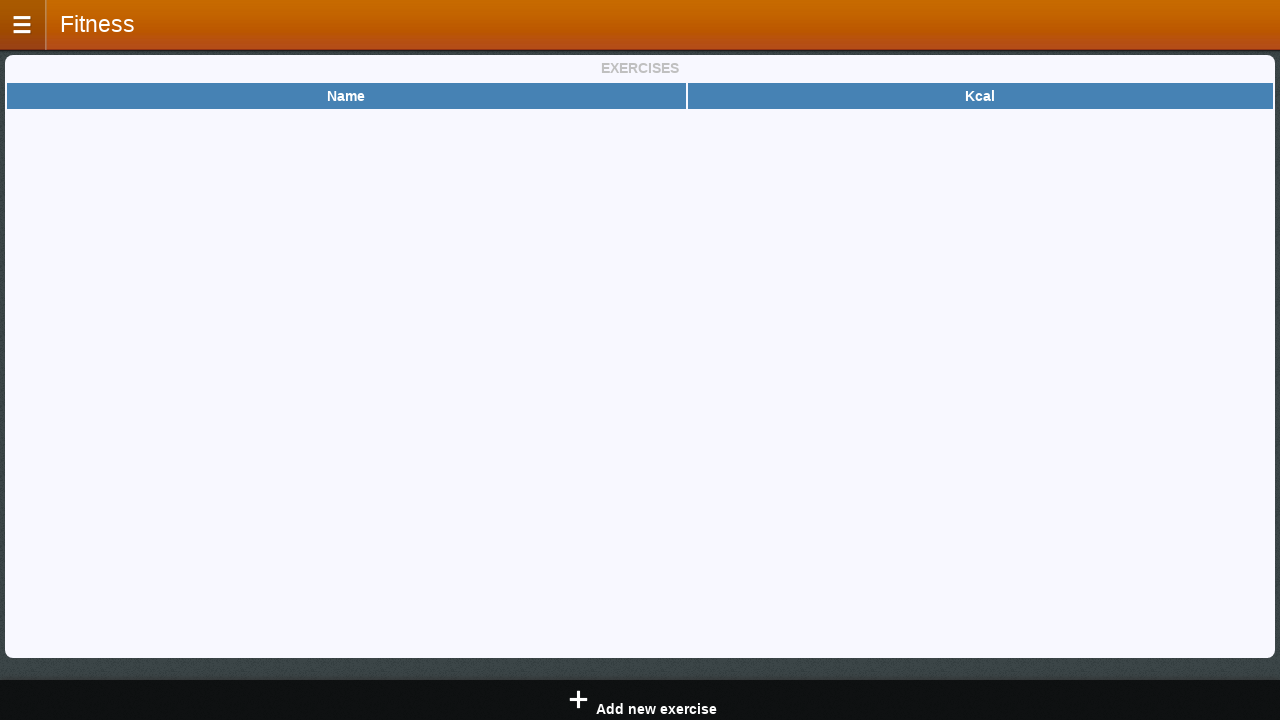